Tests the payment validation flow by adding a product to cart, attempting to pay without filling required fields, and verifying that appropriate error messages are displayed for invalid email and billing name.

Starting URL: https://shopdemo.e-junkie.com/

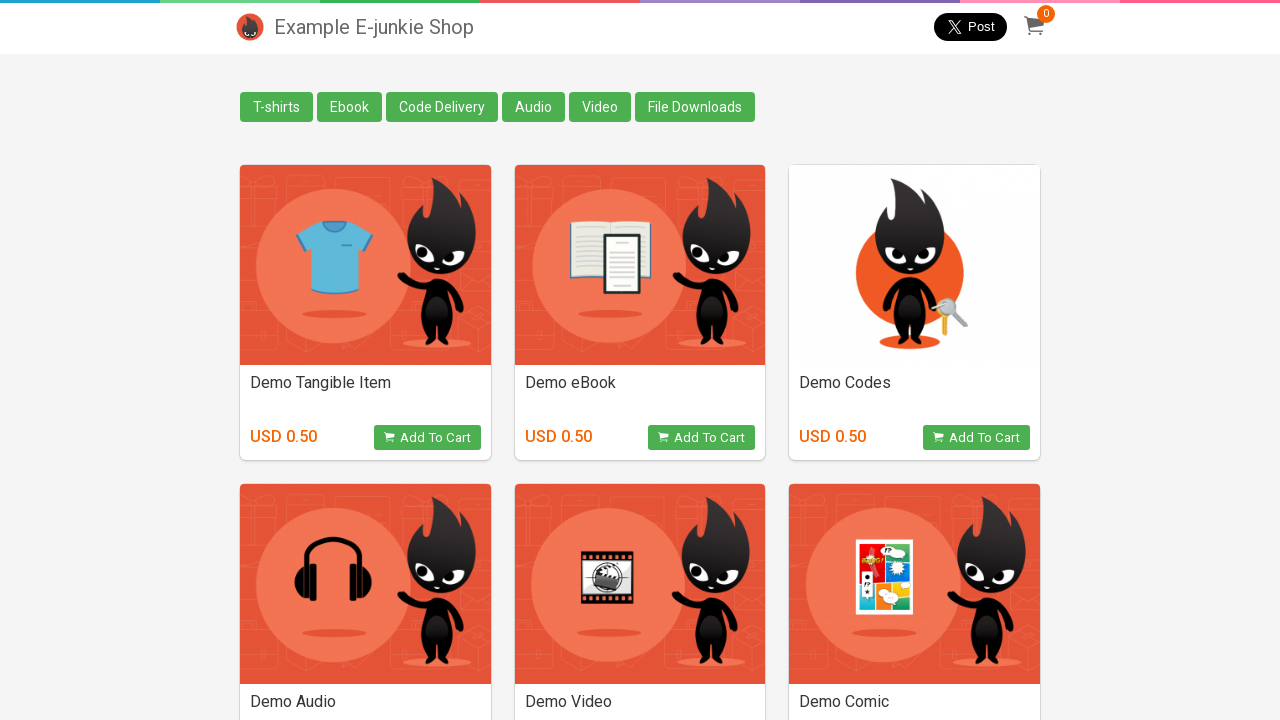

Clicked 'Add To Cart' button for Demo eBook at (702, 438) on xpath=//div[2]//a[1]//div[1]//div[2]//button[1]
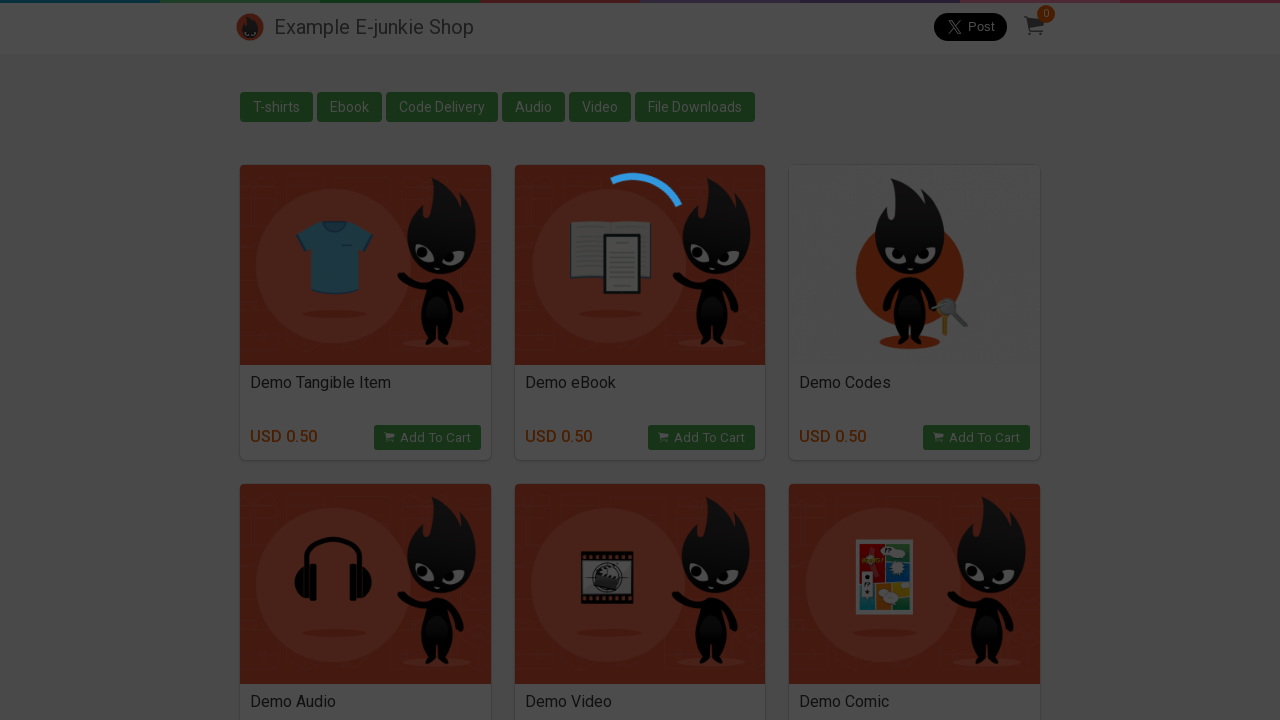

Located cart iframe
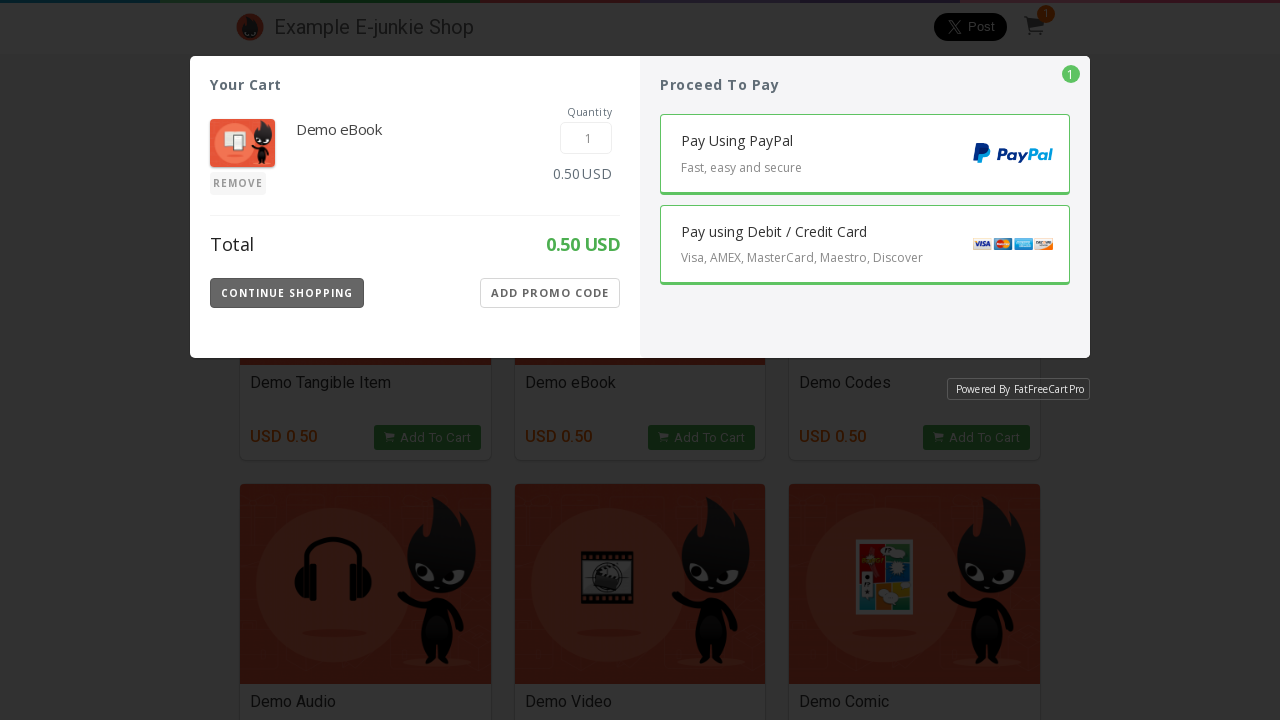

Verified that item was added to cart and cart counter is visible
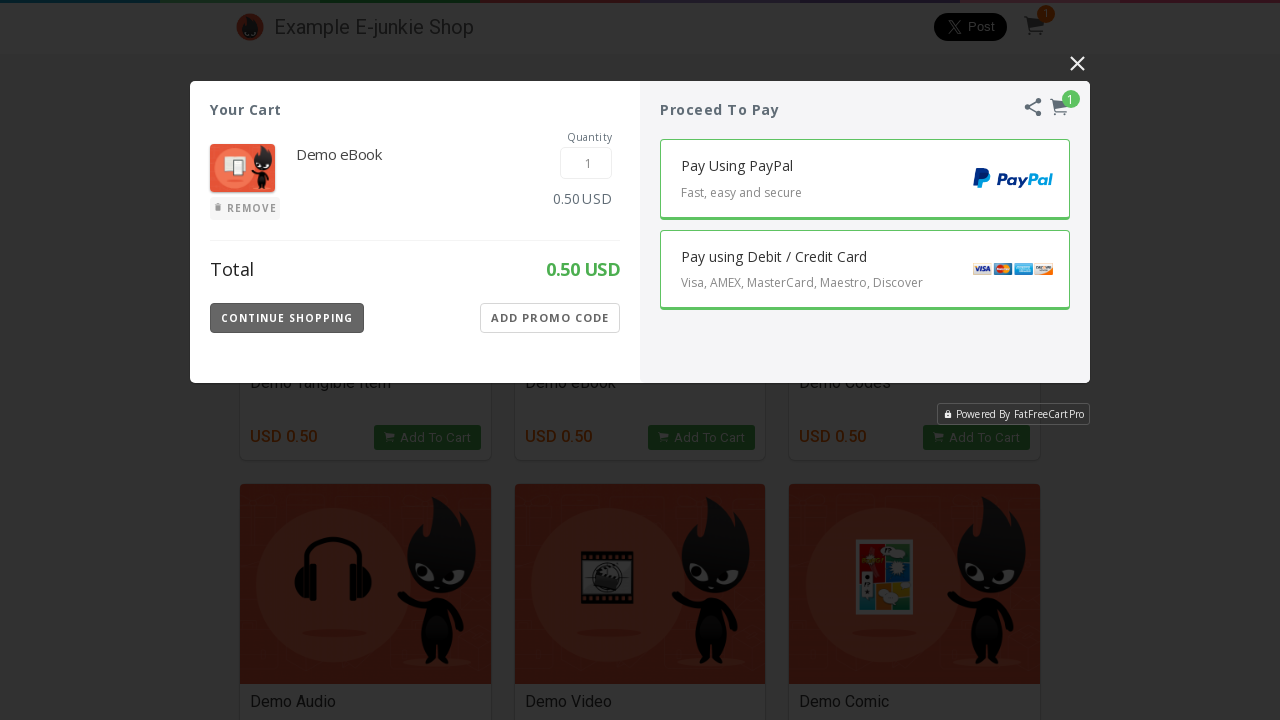

Clicked 'Pay Using Debit/Credit Card' button at (865, 270) on iframe.EJIframeV3.EJOverlayV3 >> internal:control=enter-frame >> button.Payment-
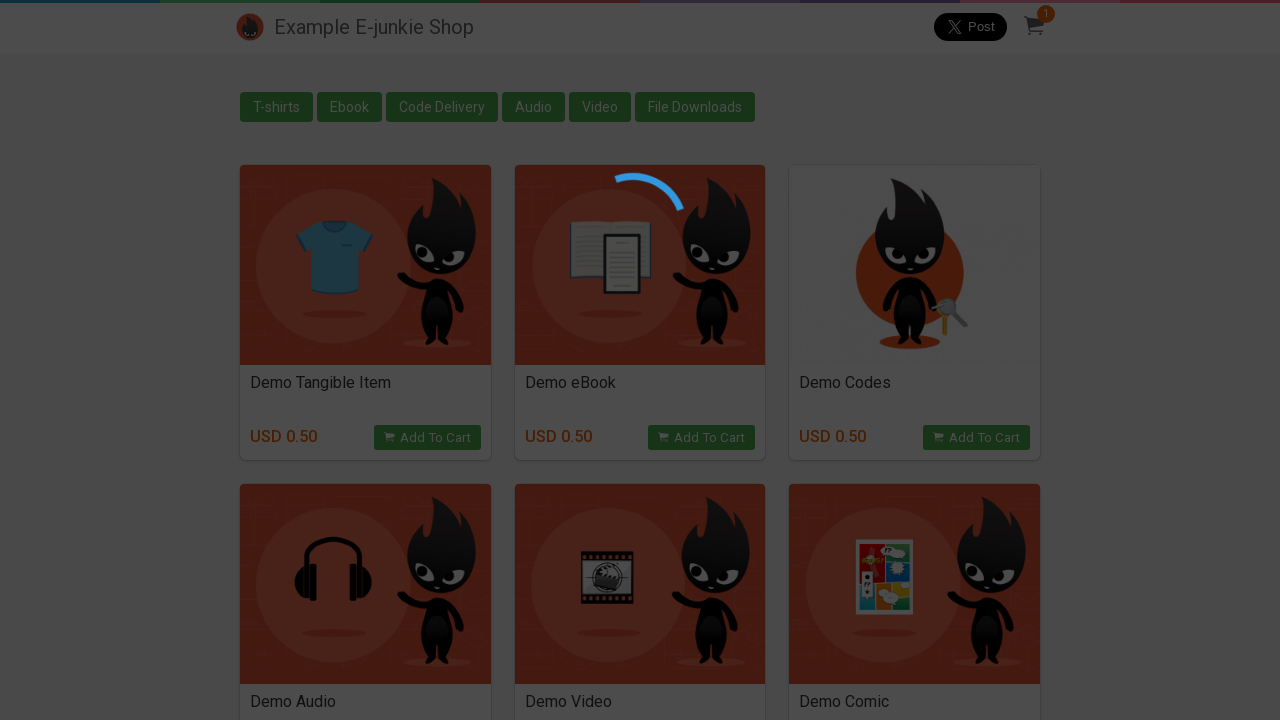

Payment form loaded with email input field visible
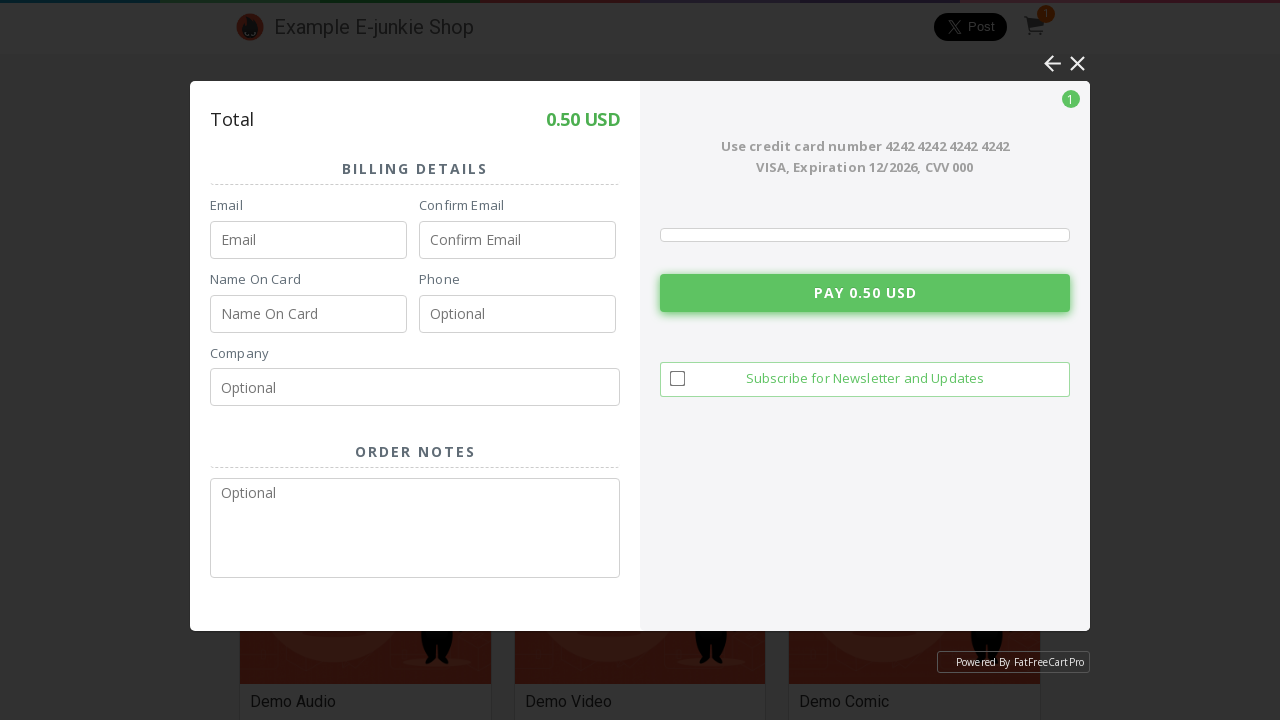

Clicked 'Pay' button without filling required fields to trigger validation at (865, 293) on iframe.EJIframeV3.EJOverlayV3 >> internal:control=enter-frame >> button.Pay-Butt
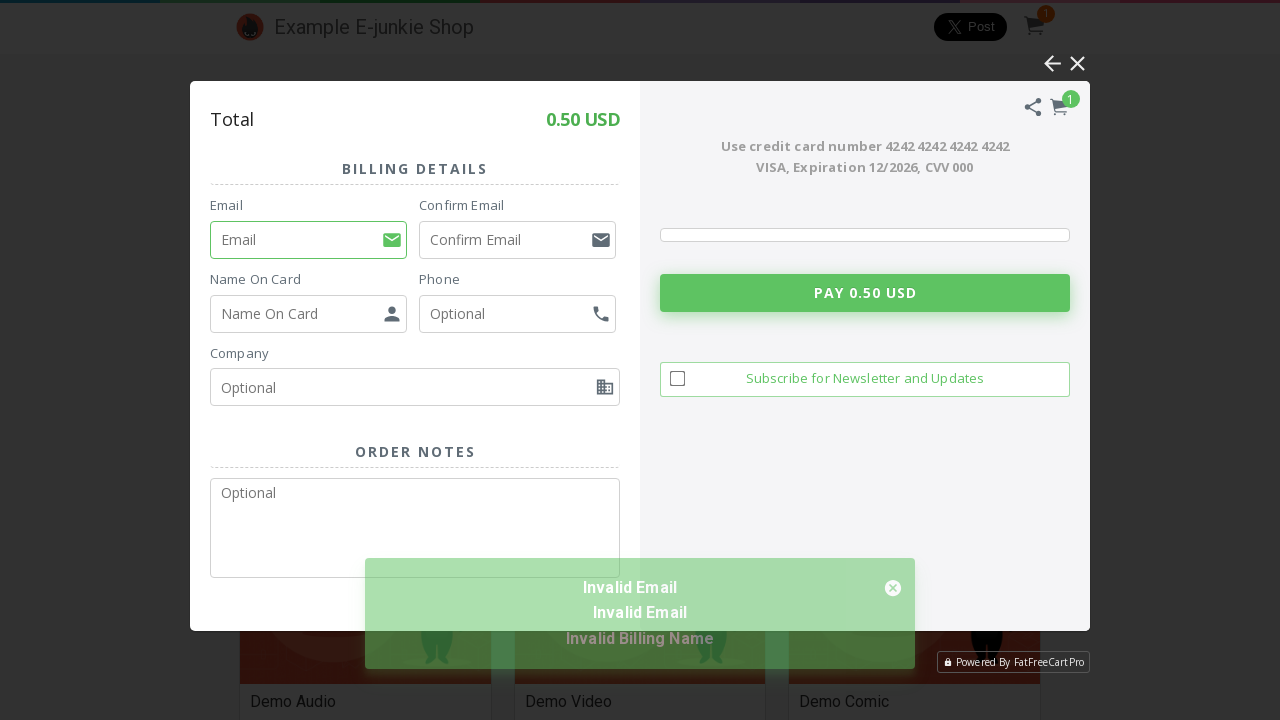

Error snackbar appeared with validation error messages for missing email and billing name
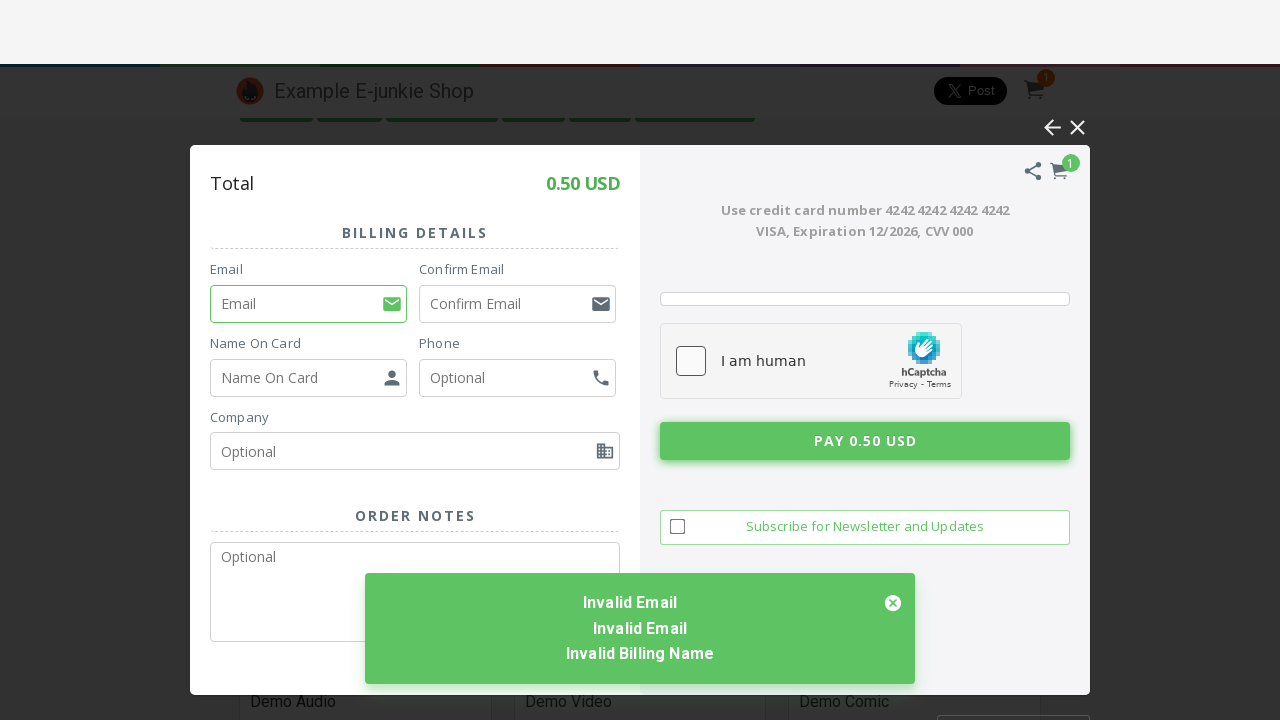

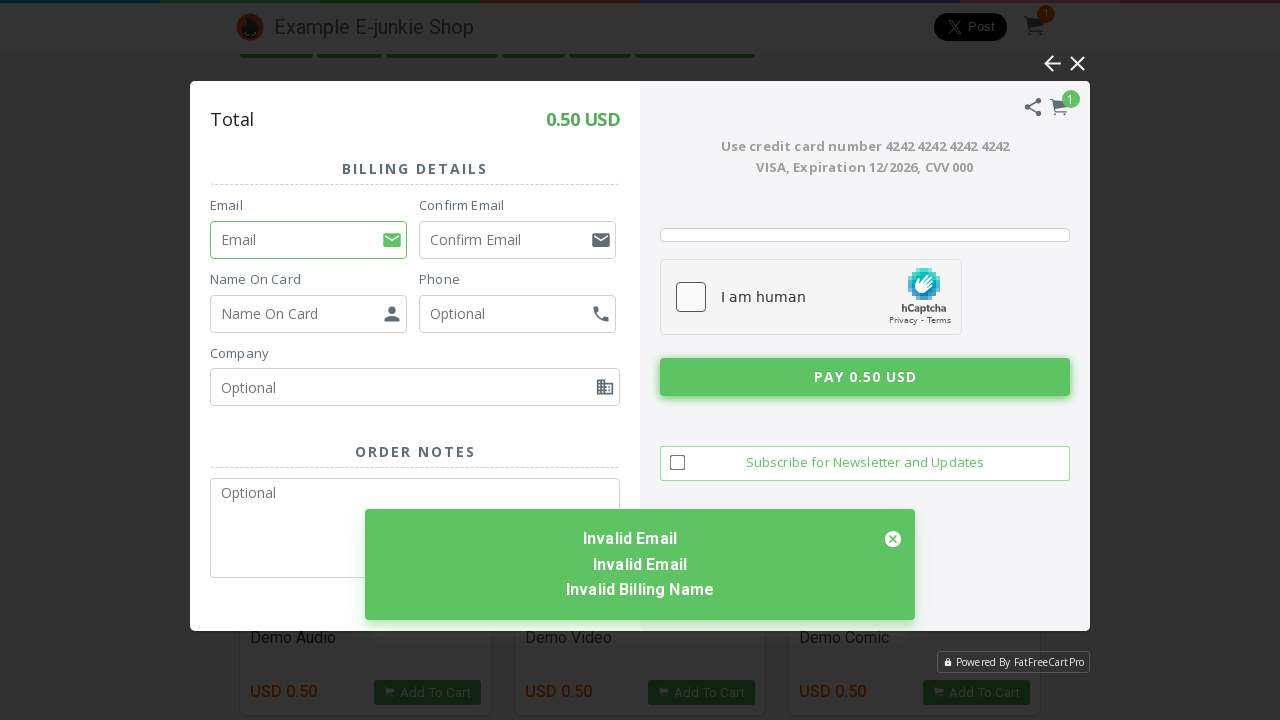